Tests geolocation functionality by navigating to the geolocation demo page, clicking the button to retrieve location, and verifying that the predefined latitude and longitude values are displayed correctly.

Starting URL: https://the-internet.herokuapp.com/

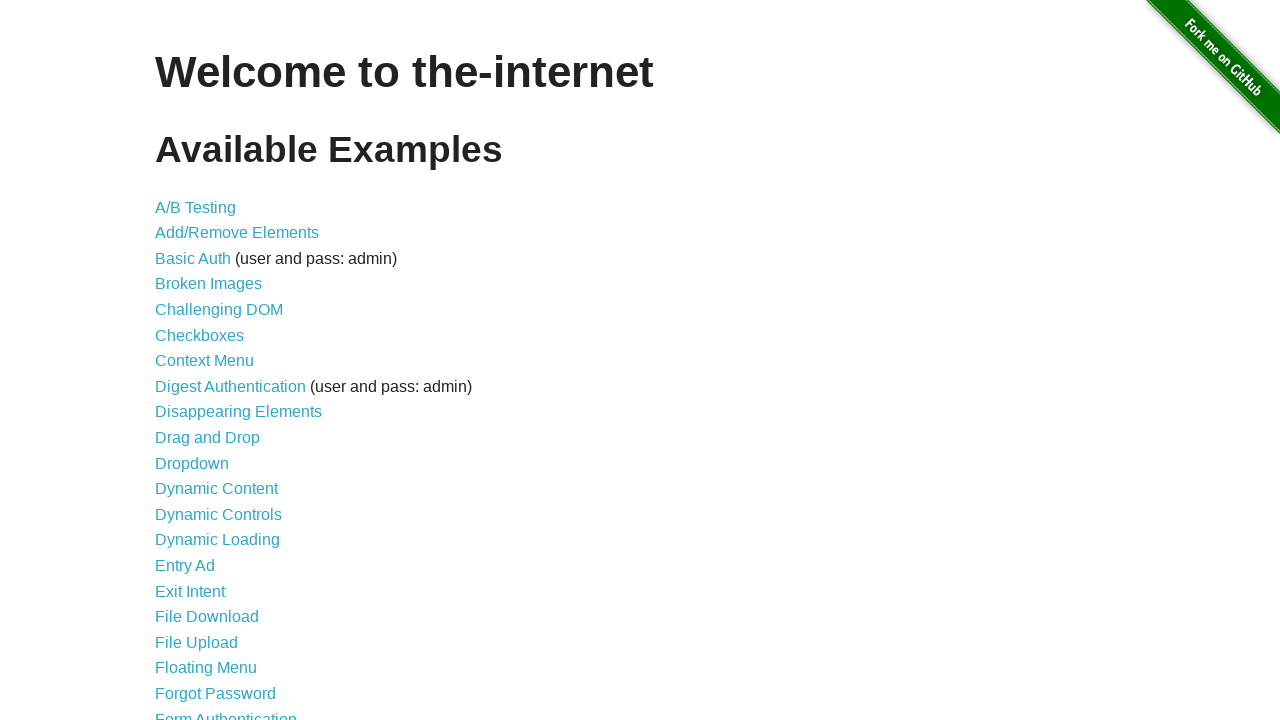

Granted geolocation permissions to the context
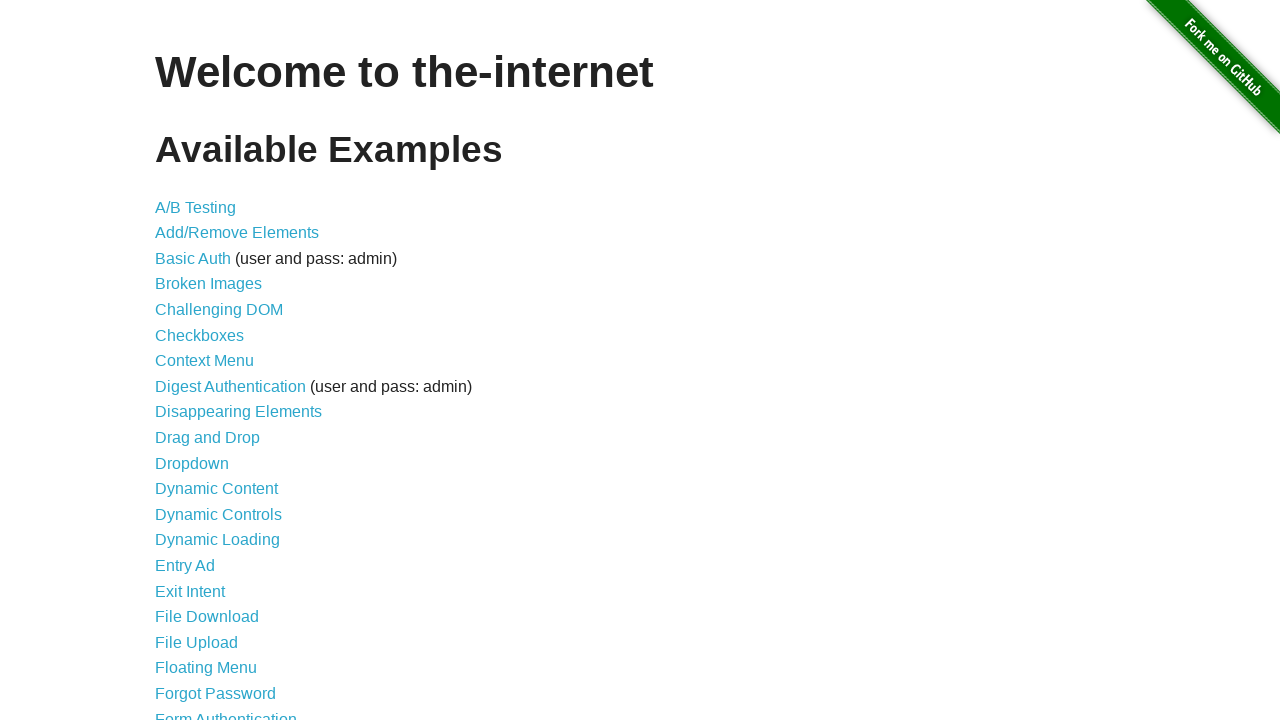

Set predefined geolocation coordinates (latitude: 2.294474, longitude: 48.858455)
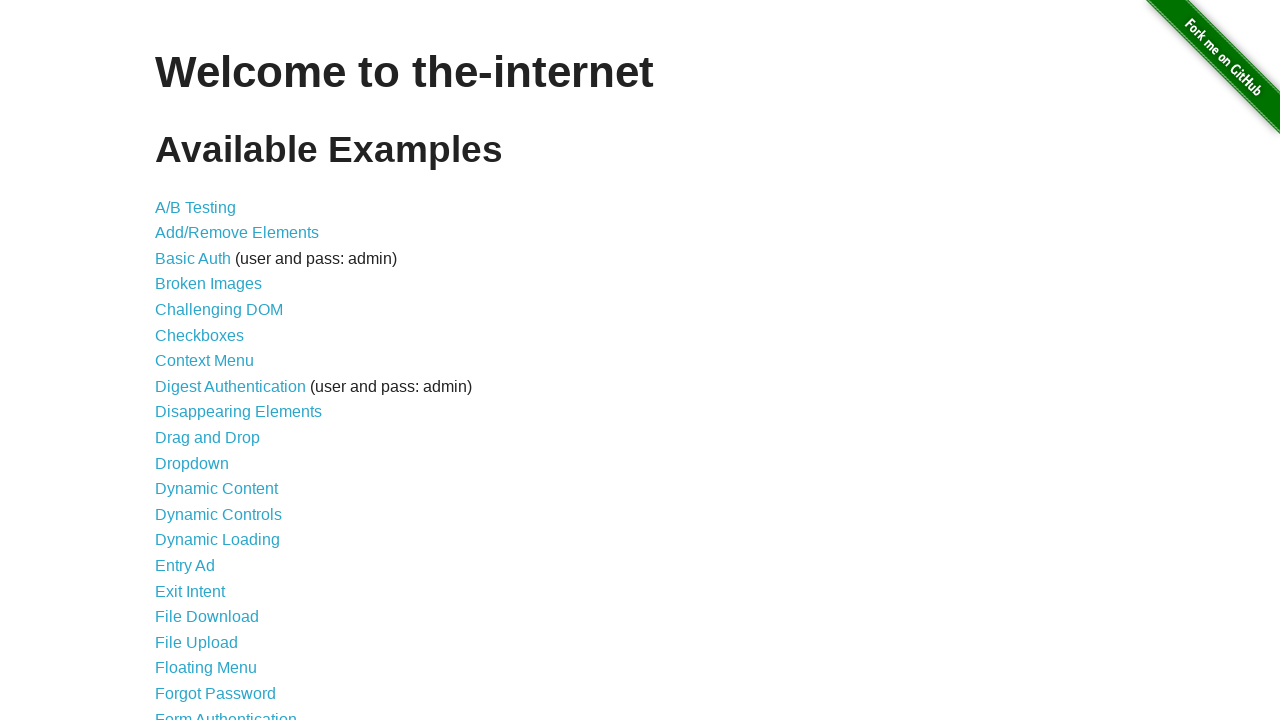

Clicked on geolocation demo link at (198, 360) on a[href="/geolocation"]
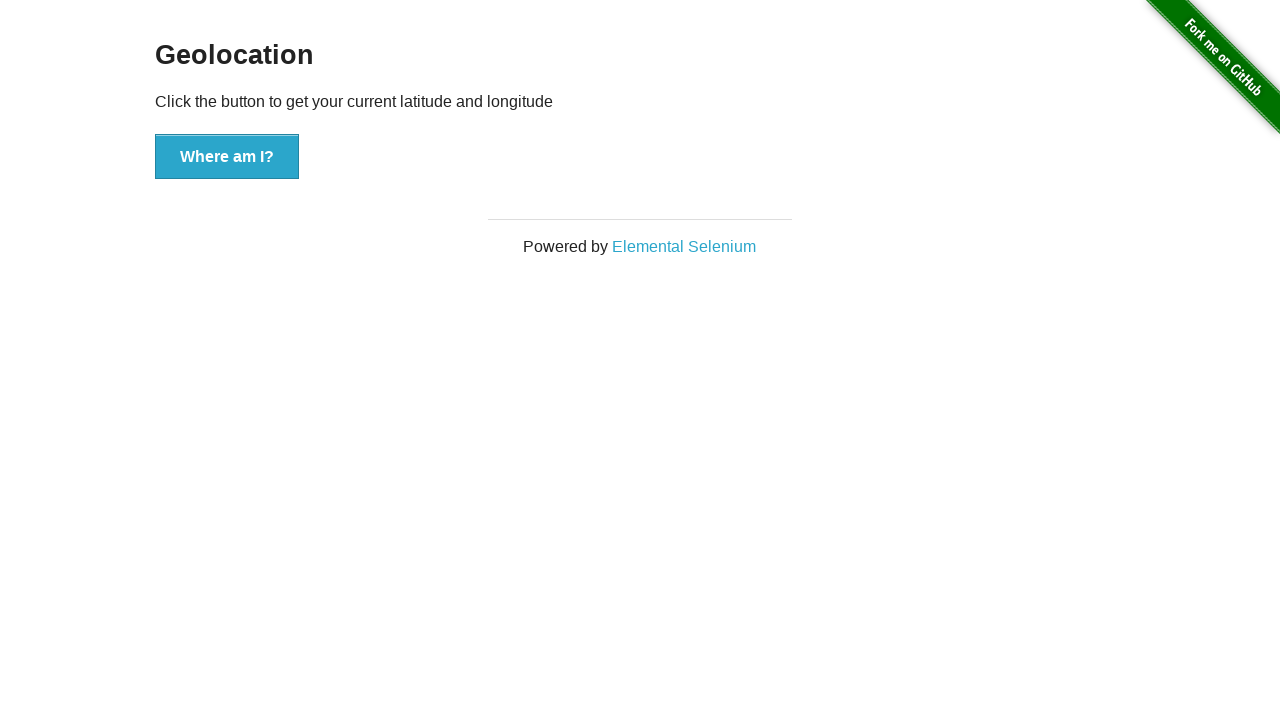

Clicked button to retrieve geolocation at (227, 157) on button[onclick="getLocation()"]
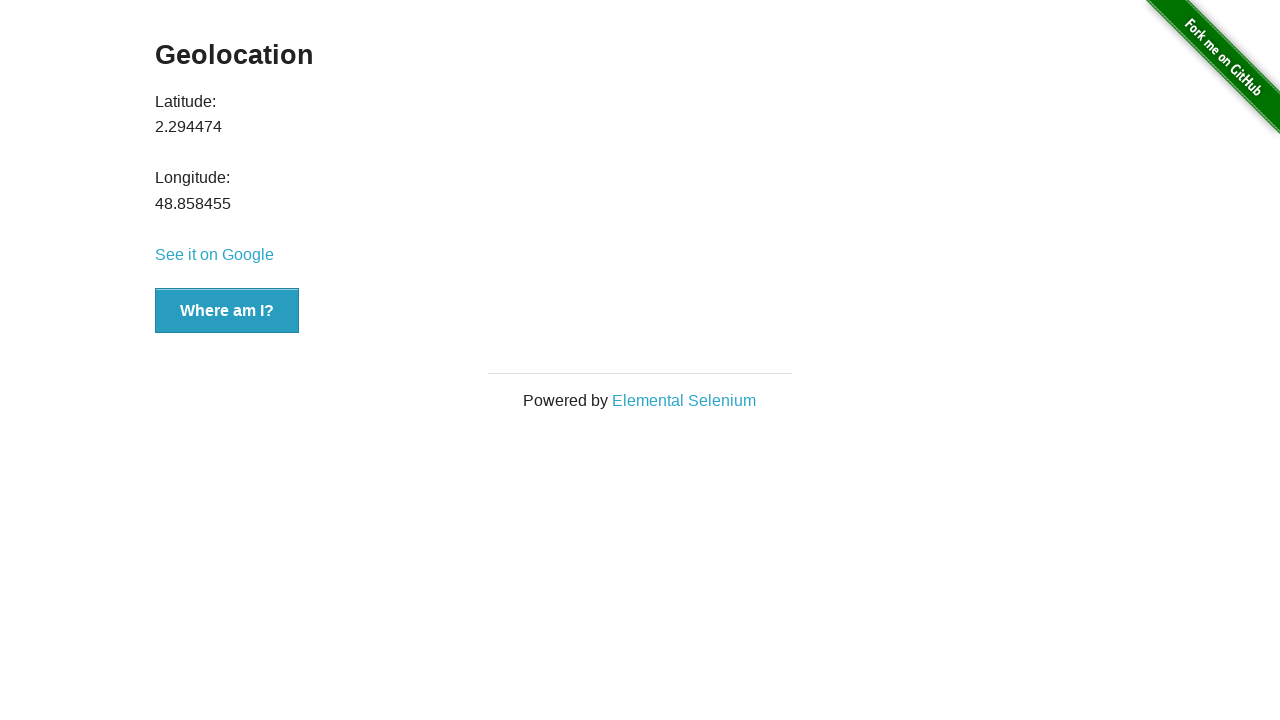

Latitude value element loaded on page
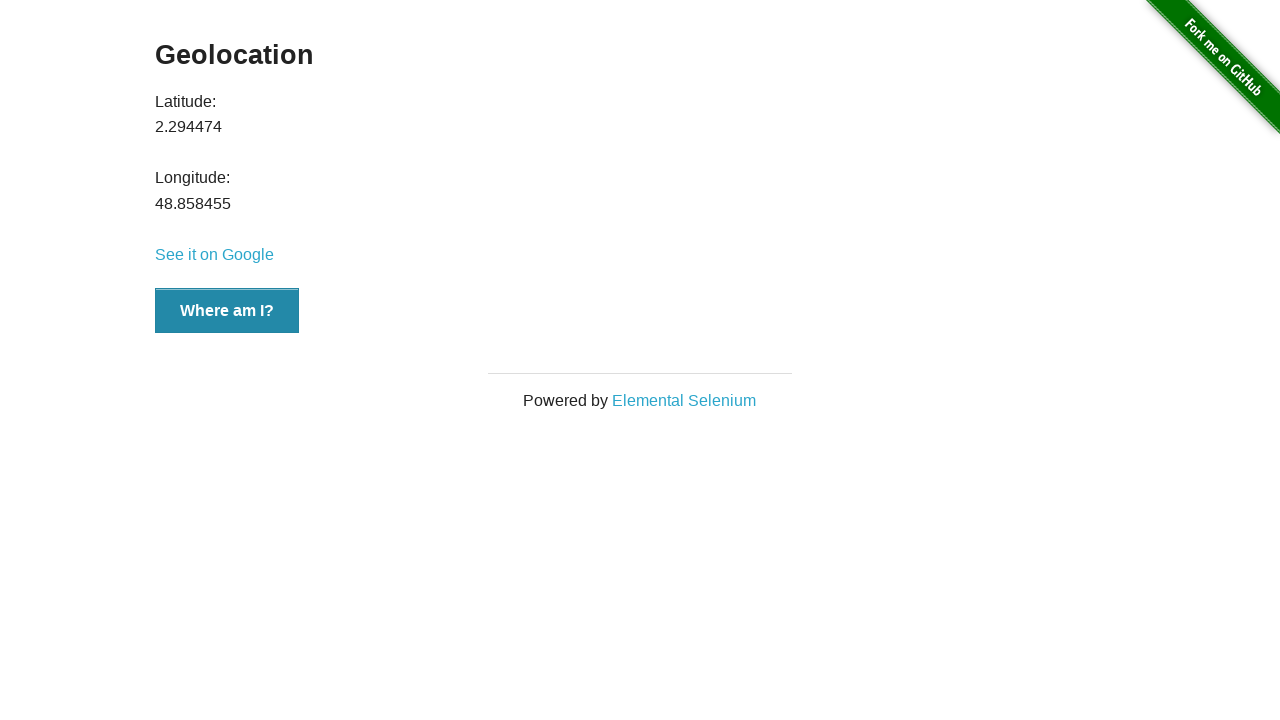

Retrieved latitude value: 2.294474
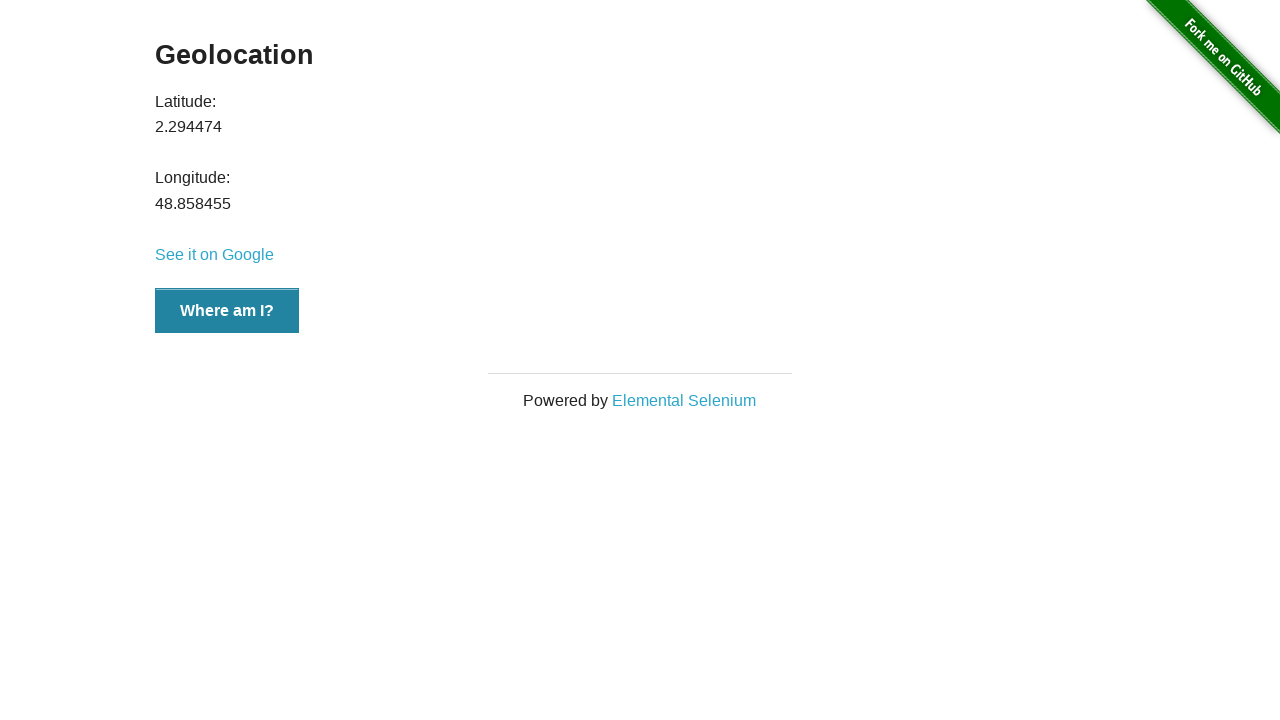

Verified latitude value matches expected value (2.294474)
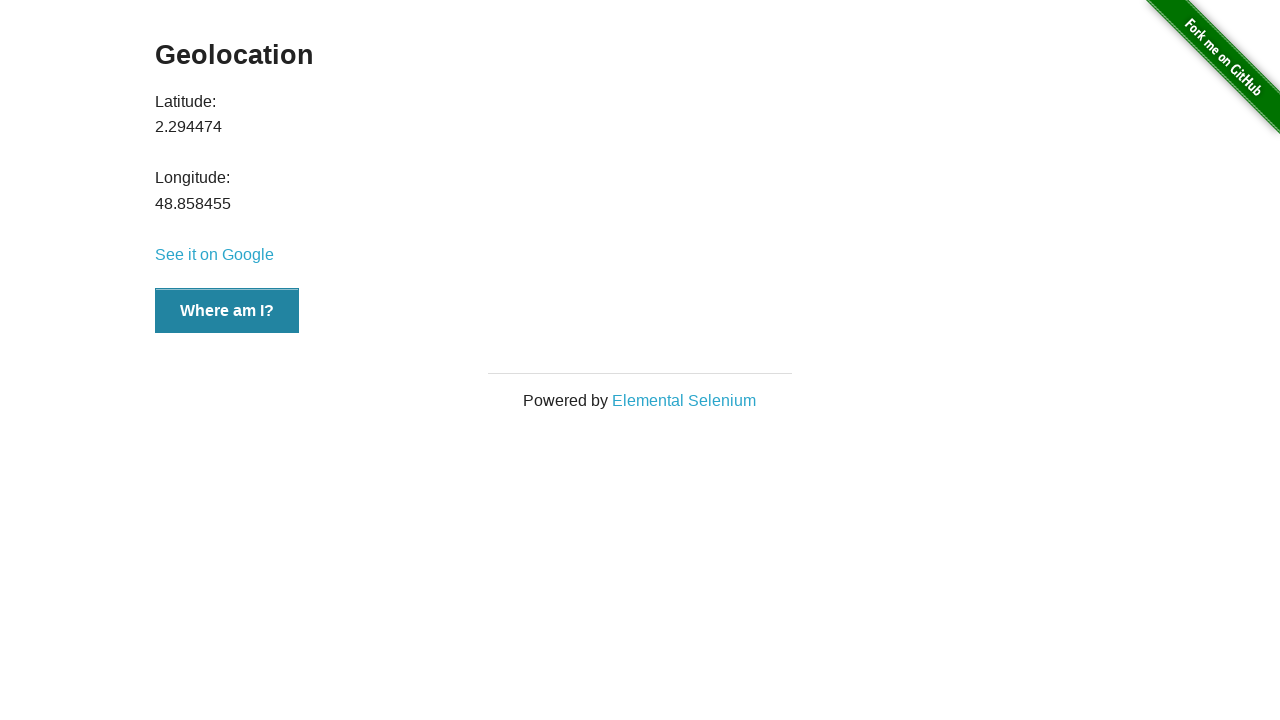

Retrieved longitude value: 48.858455
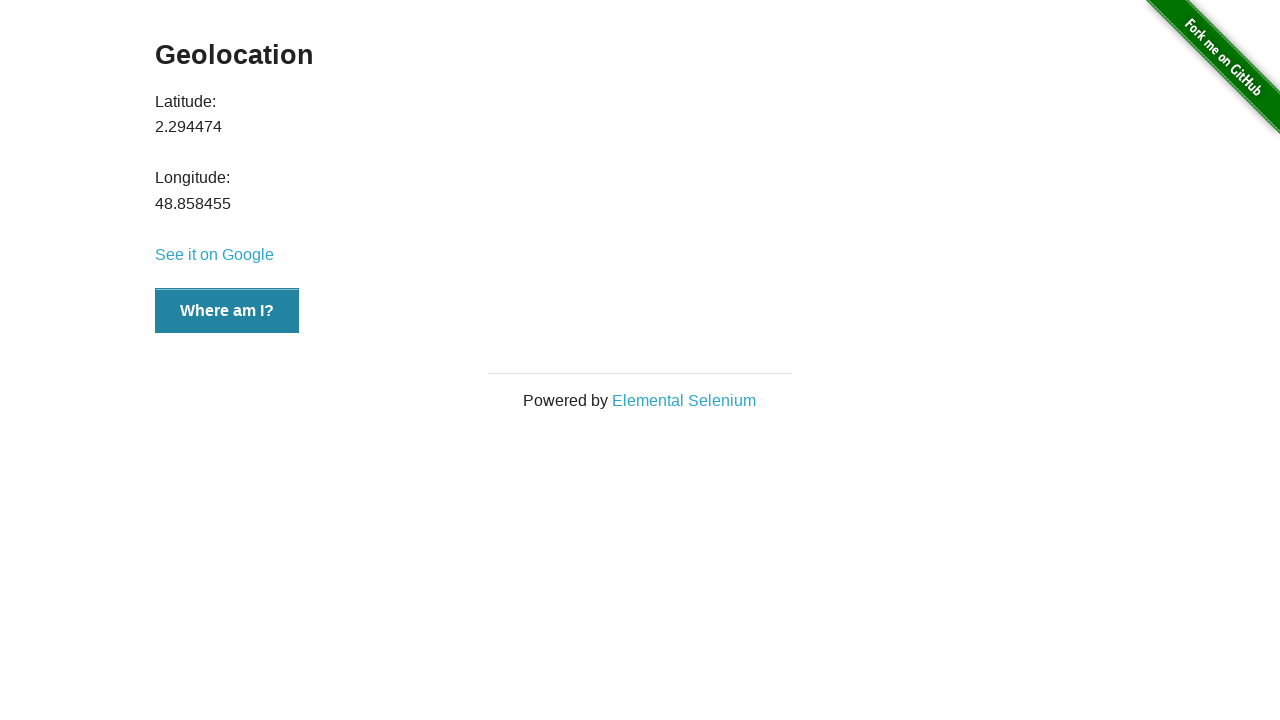

Verified longitude value matches expected value (48.858455)
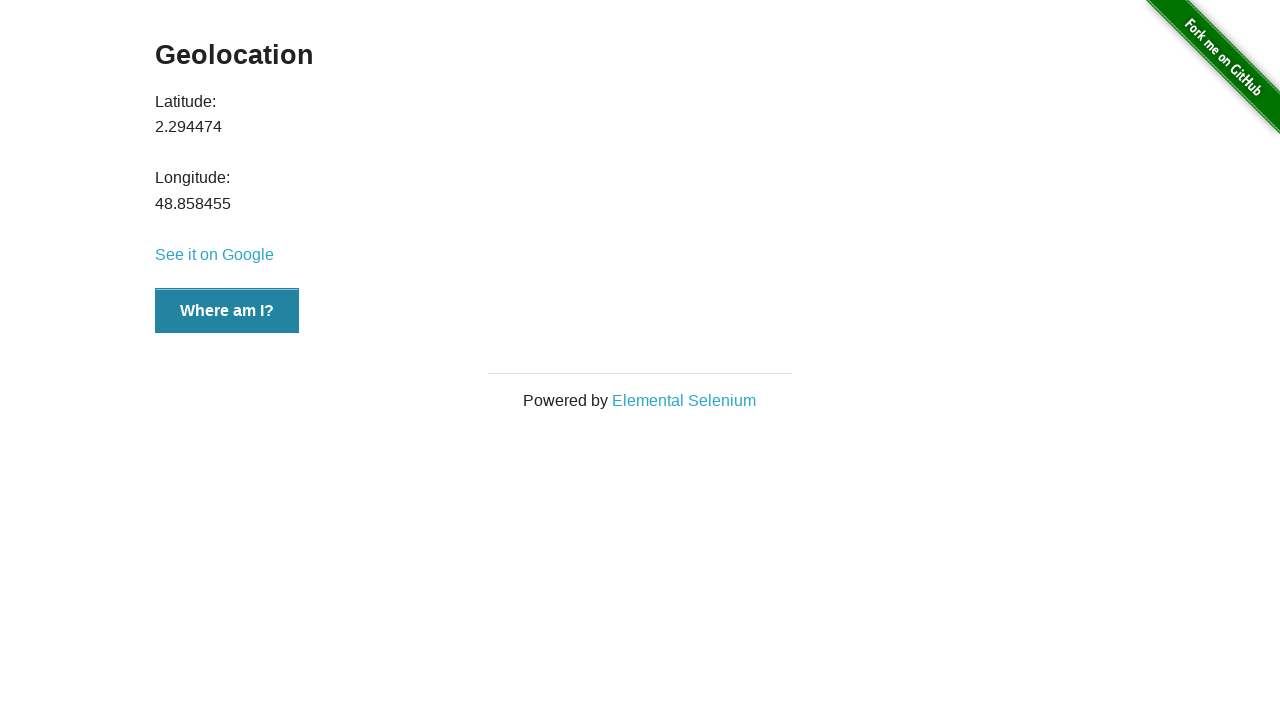

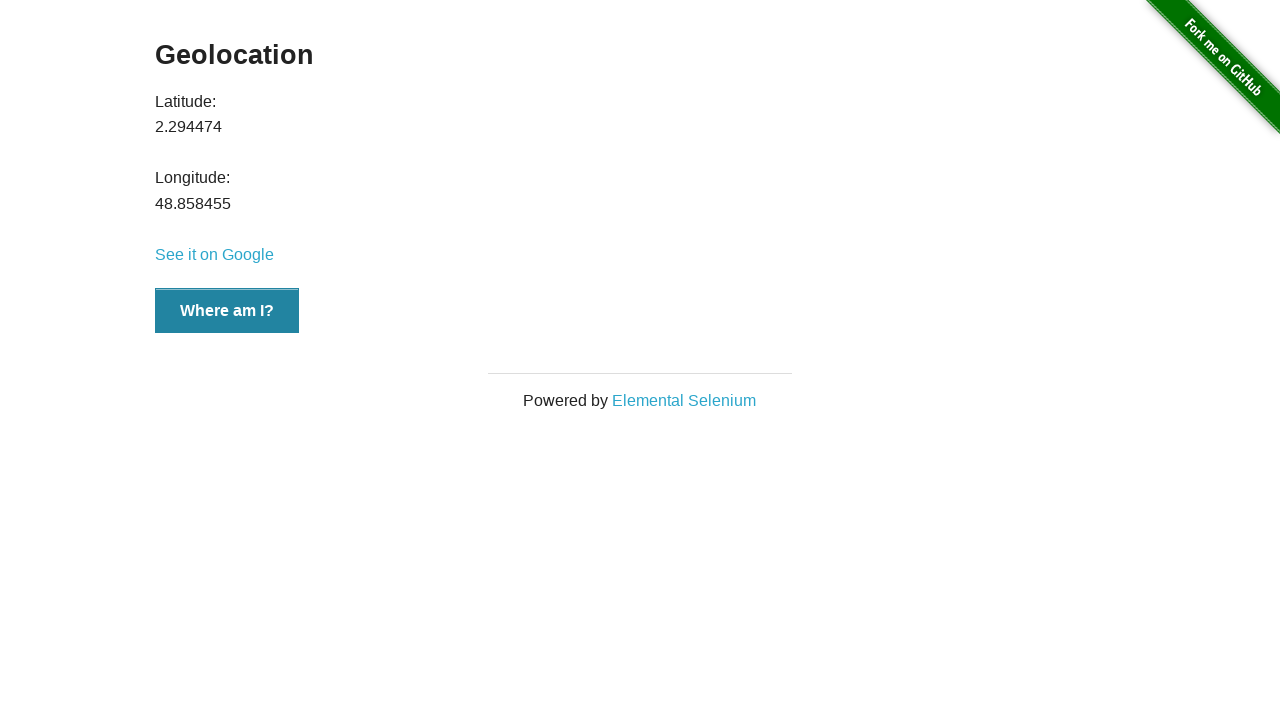